Tests the search functionality on 99-bottles-of-beer.net by navigating to the search page, entering a programming language name, and verifying that search results contain the searched term

Starting URL: https://www.99-bottles-of-beer.net

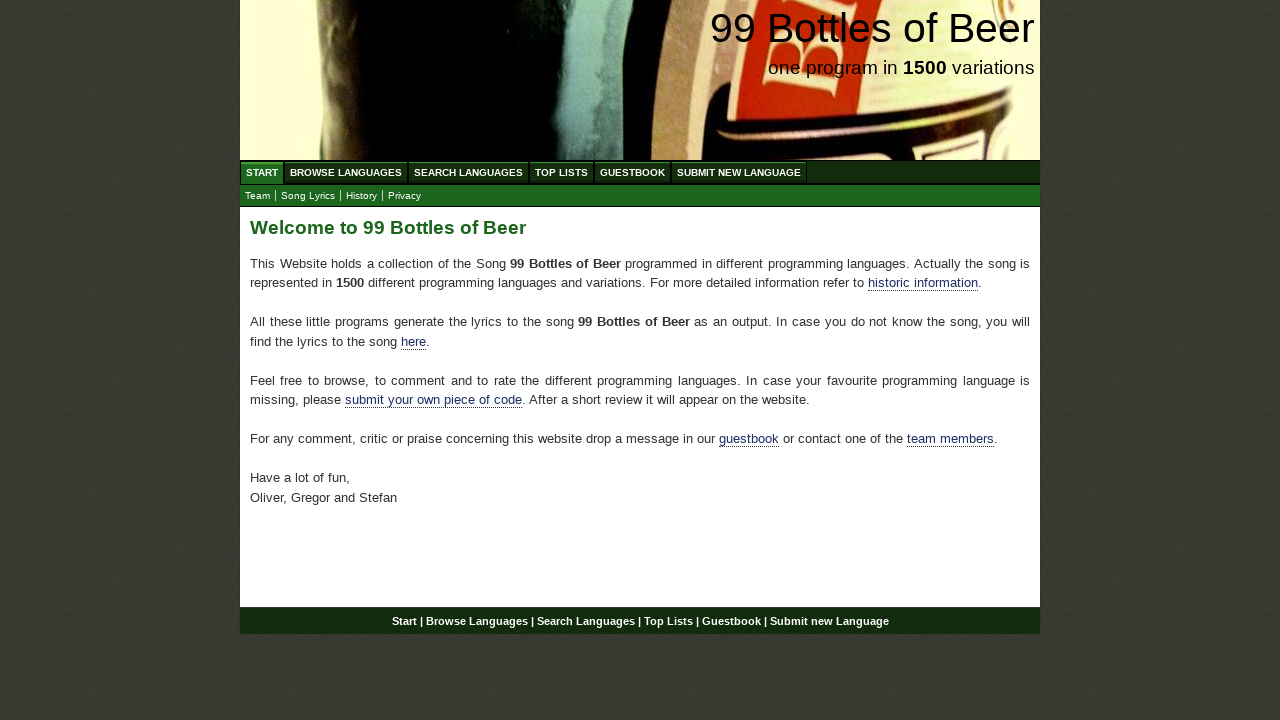

Clicked on Search Languages menu item at (468, 172) on xpath=//ul[@id='menu']/li/a[@href='/search.html']
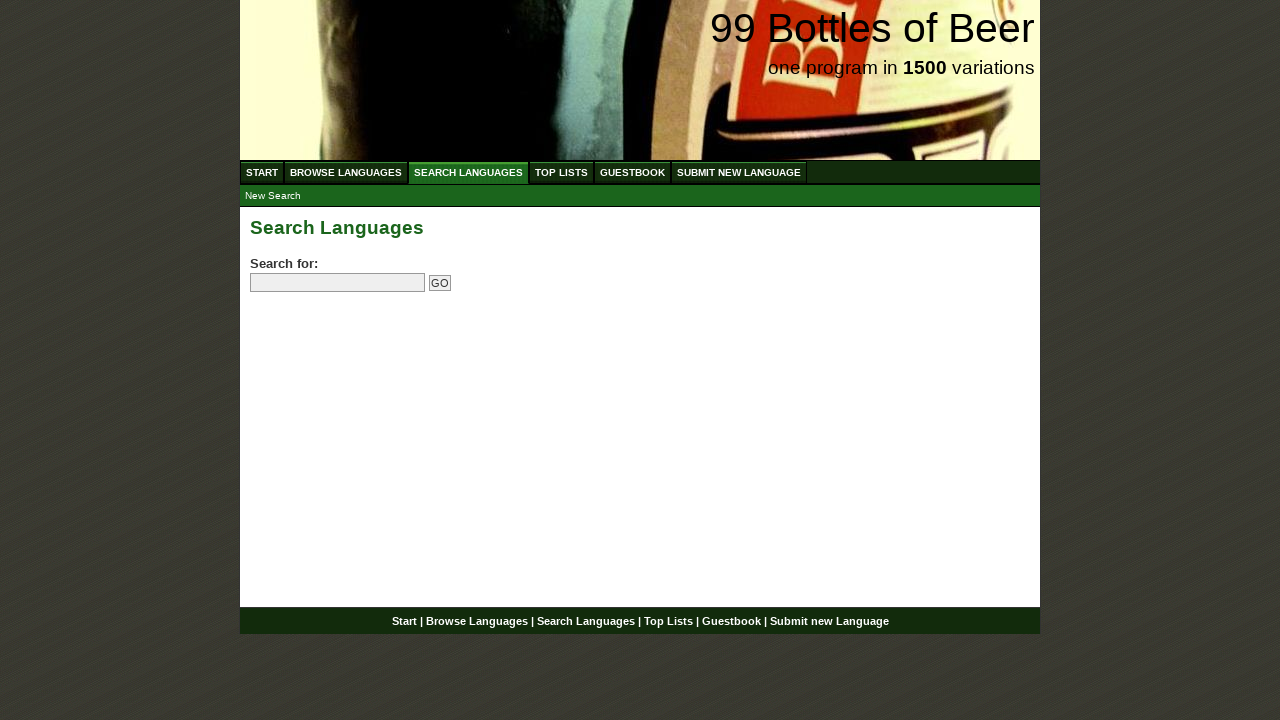

Clicked on the search field at (338, 283) on input[name='search']
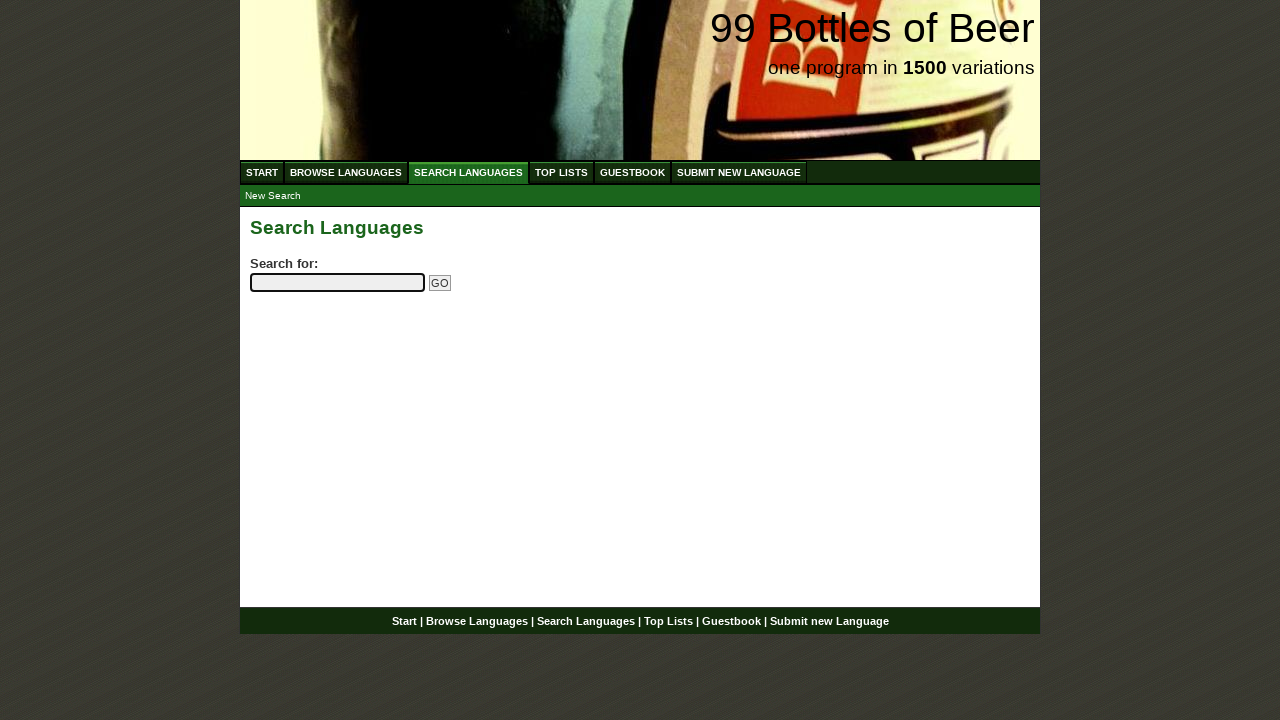

Entered 'python' in the search field on input[name='search']
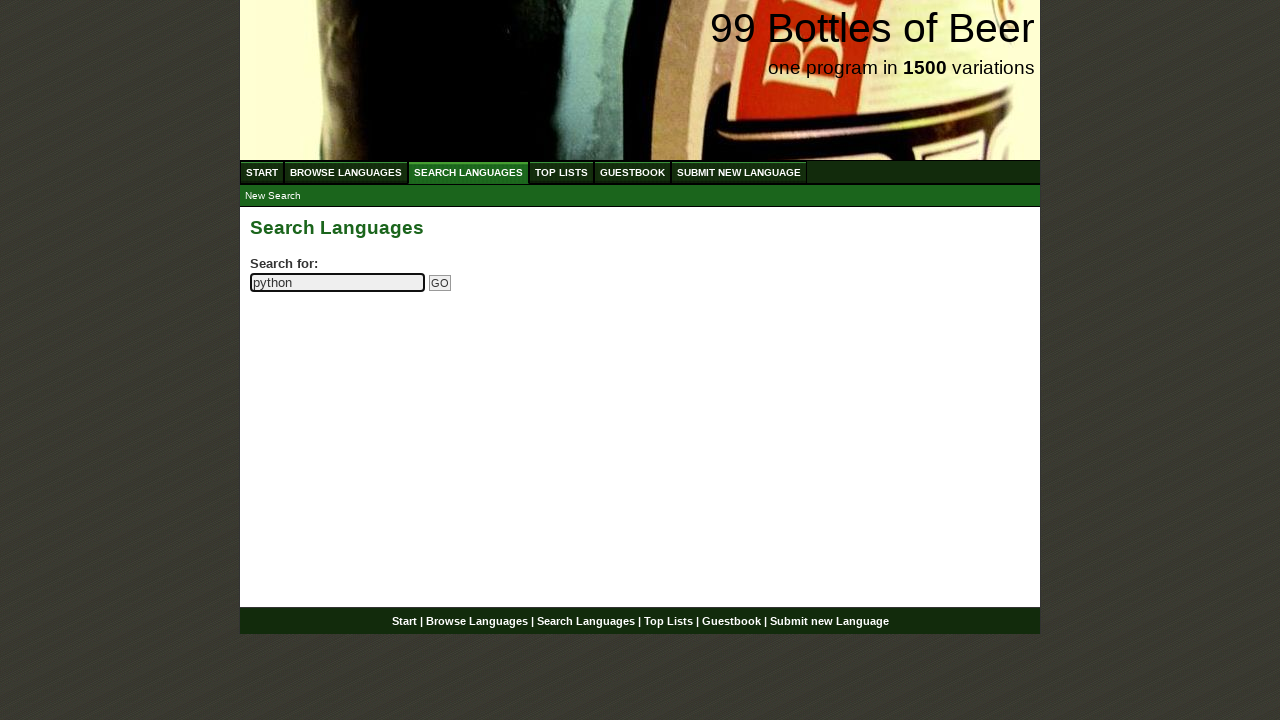

Clicked the submit search button at (440, 283) on input[name='submitsearch']
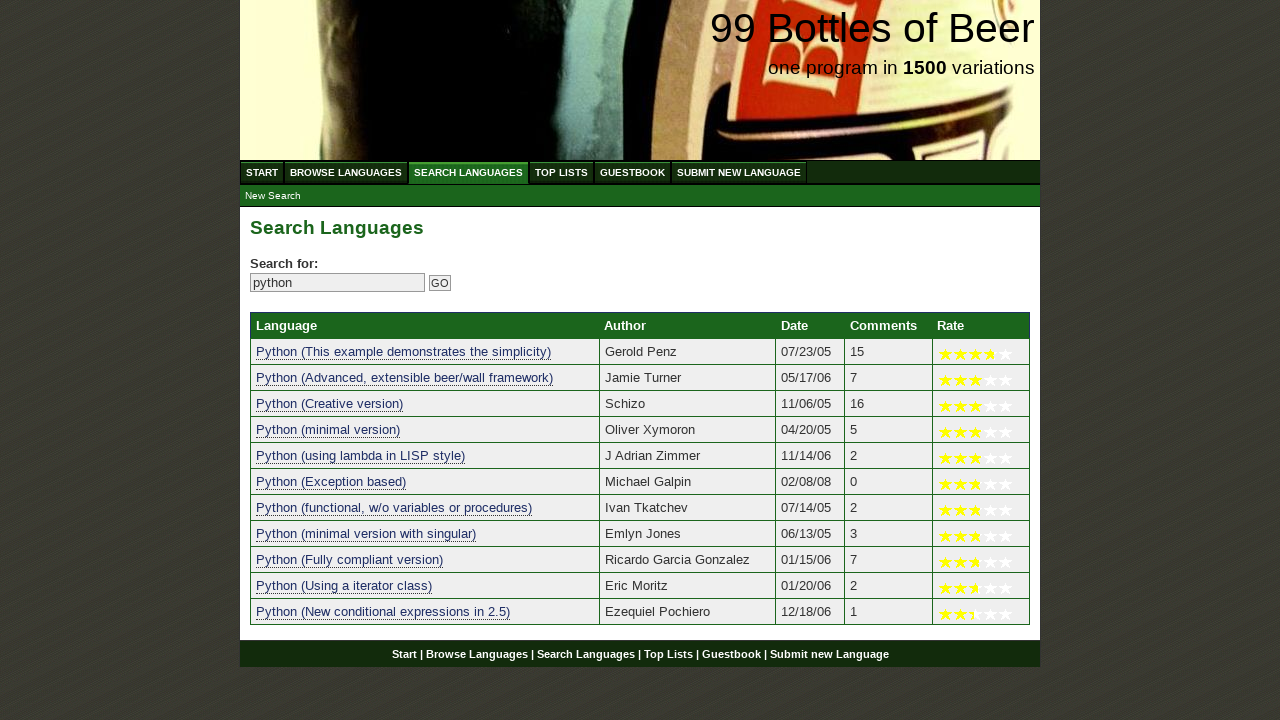

Search results loaded successfully
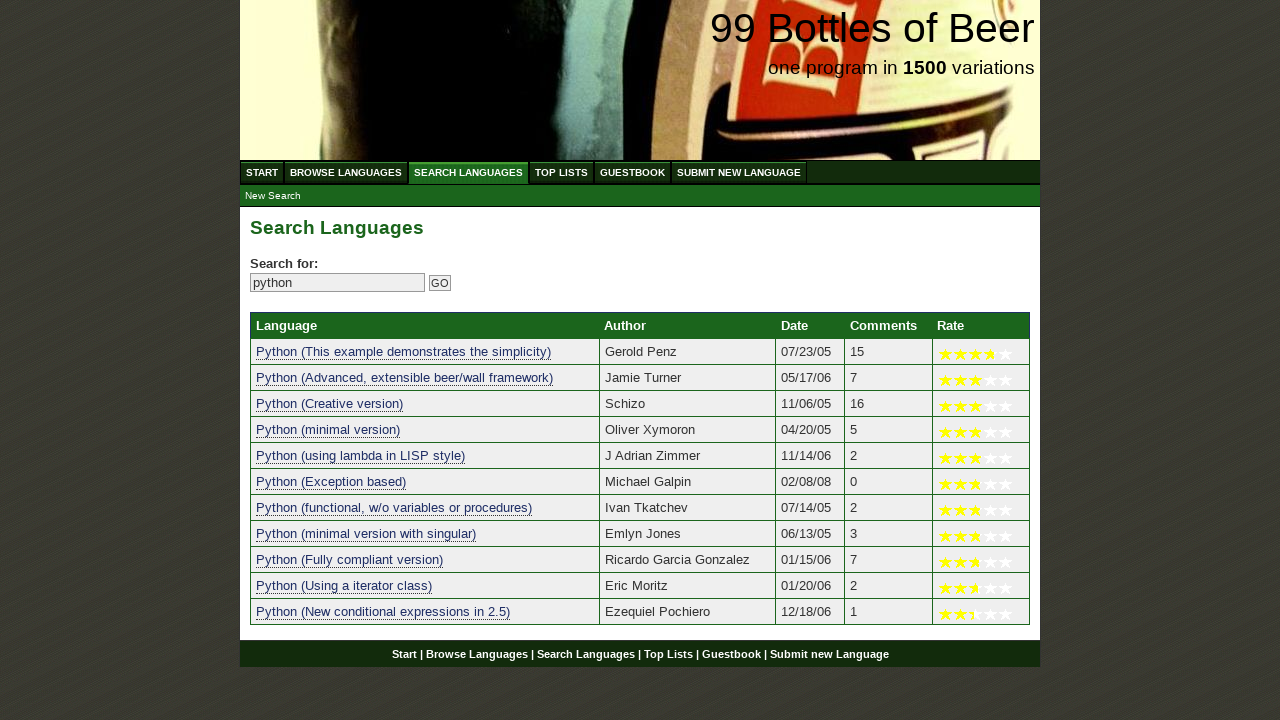

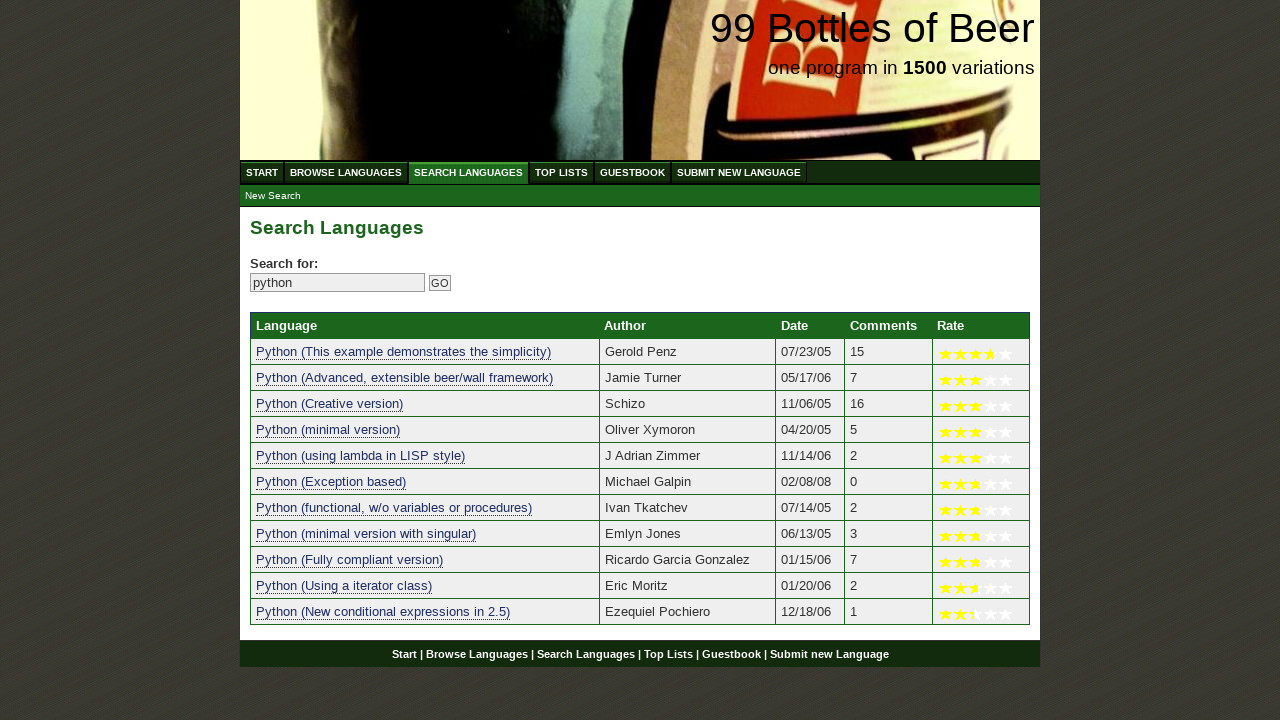